Tests wait functionality by clicking a button and waiting for a paragraph element to become visible on the page

Starting URL: https://testeroprogramowania.github.io/selenium/wait2.html

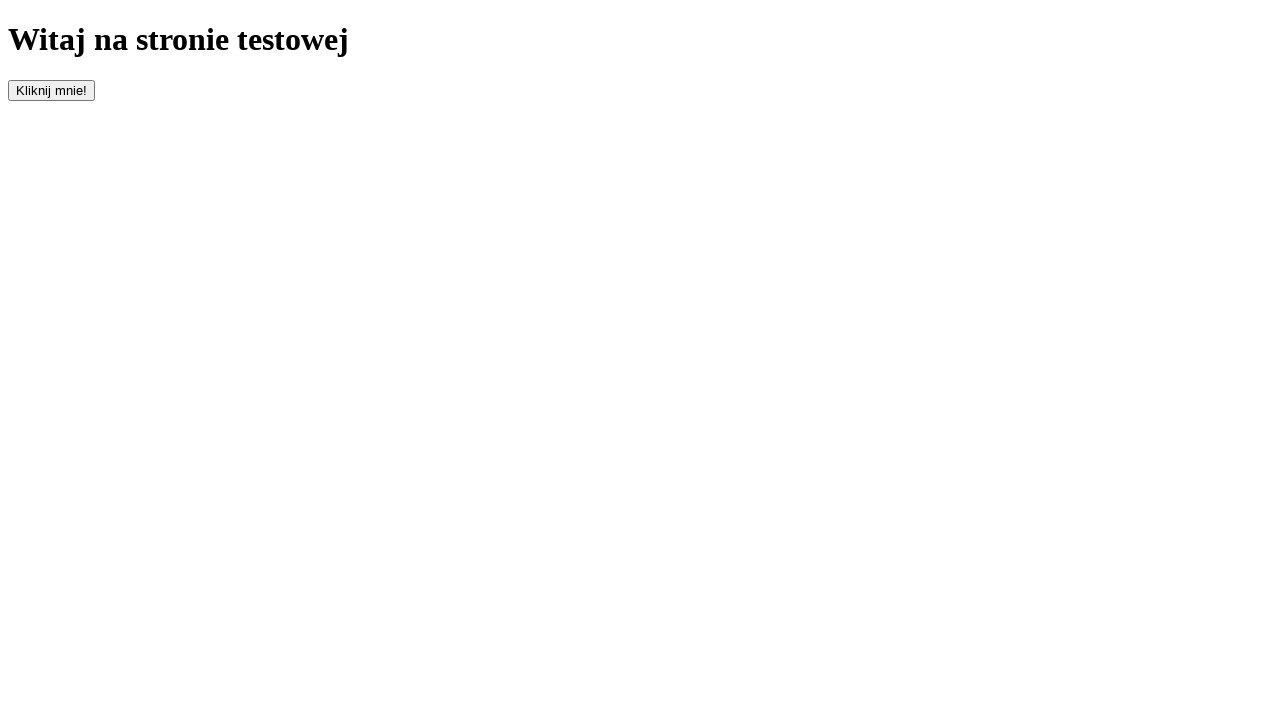

Clicked button to trigger wait at (52, 90) on button
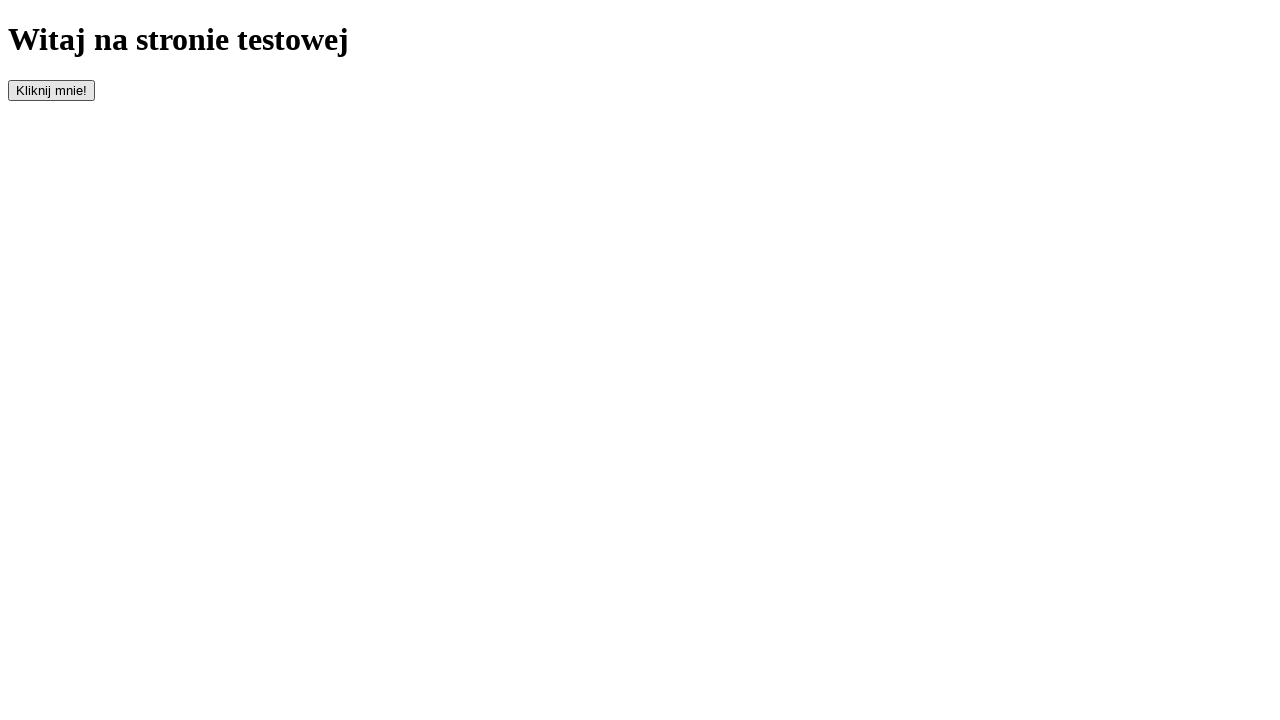

Paragraph element became visible
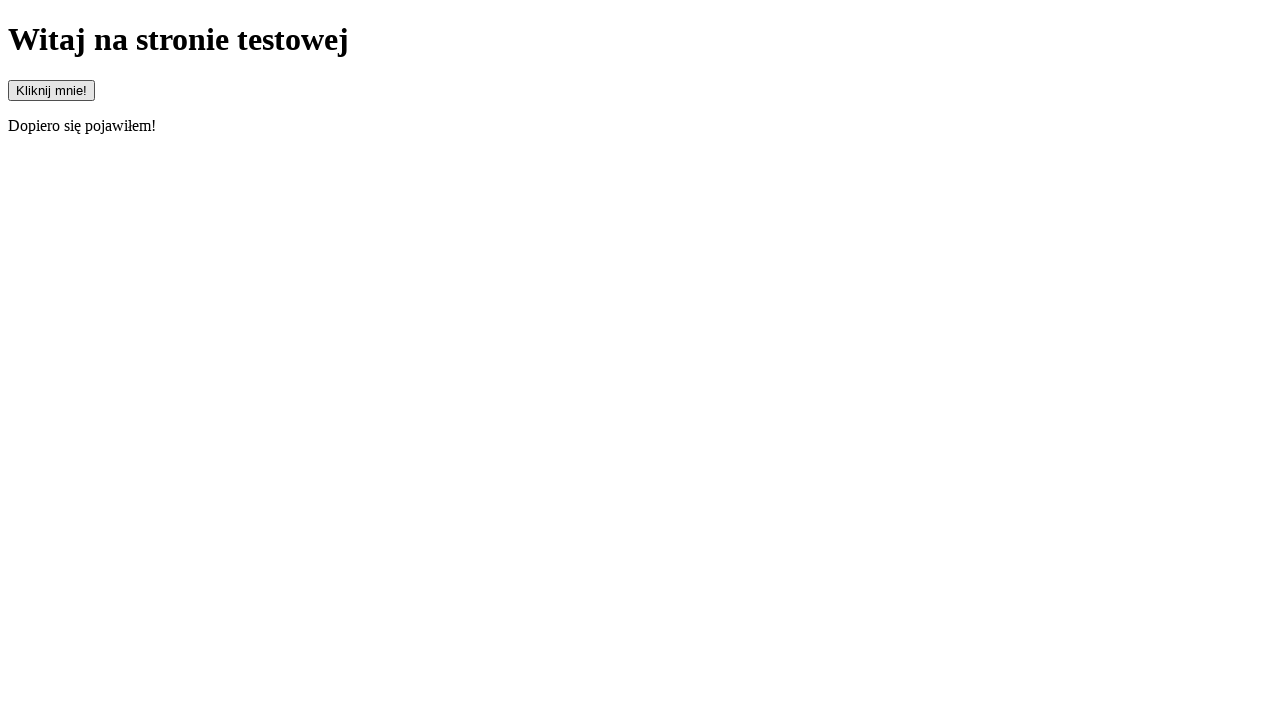

Verified paragraph element is visible
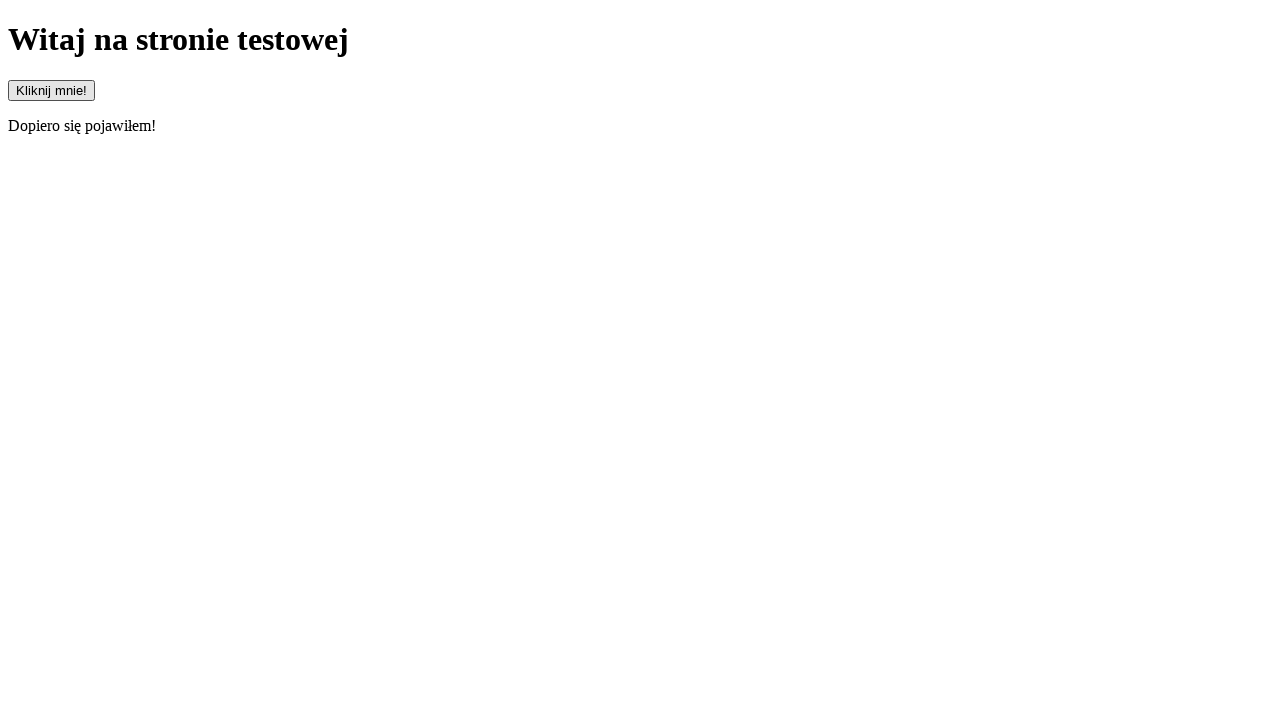

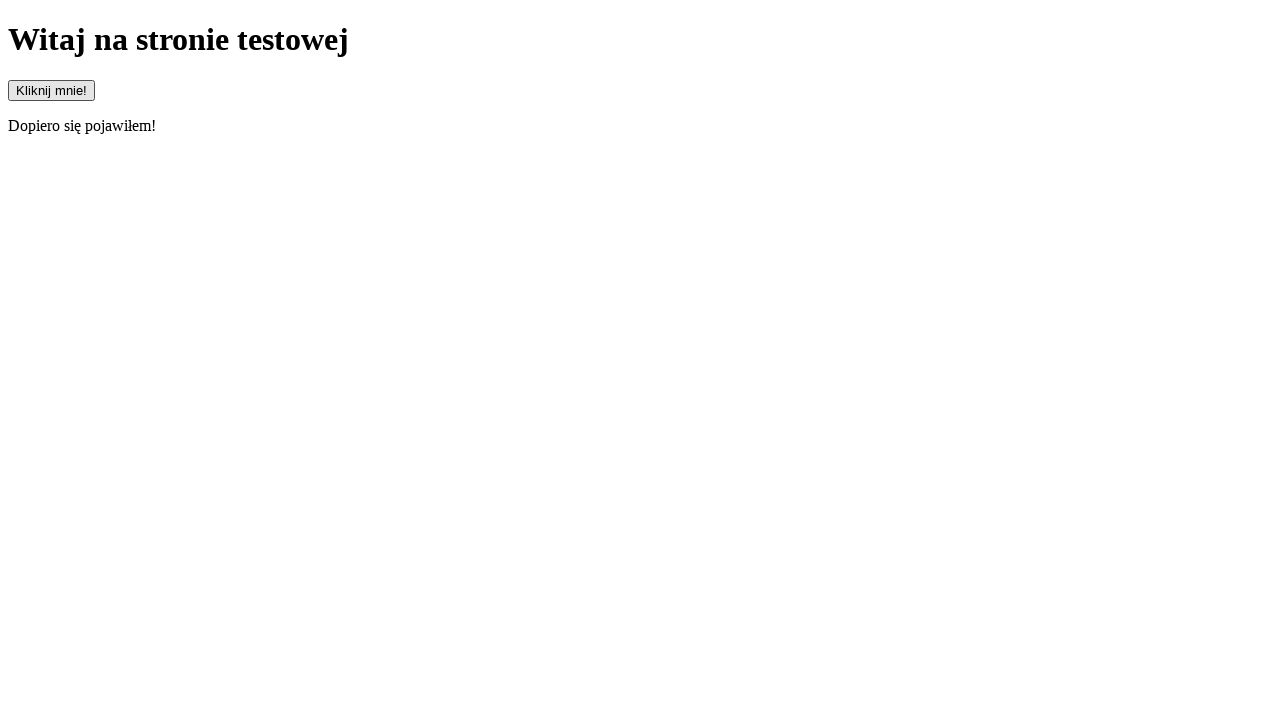